Tests that the discover section displays a list of projects

Starting URL: https://nearcatalog.xyz

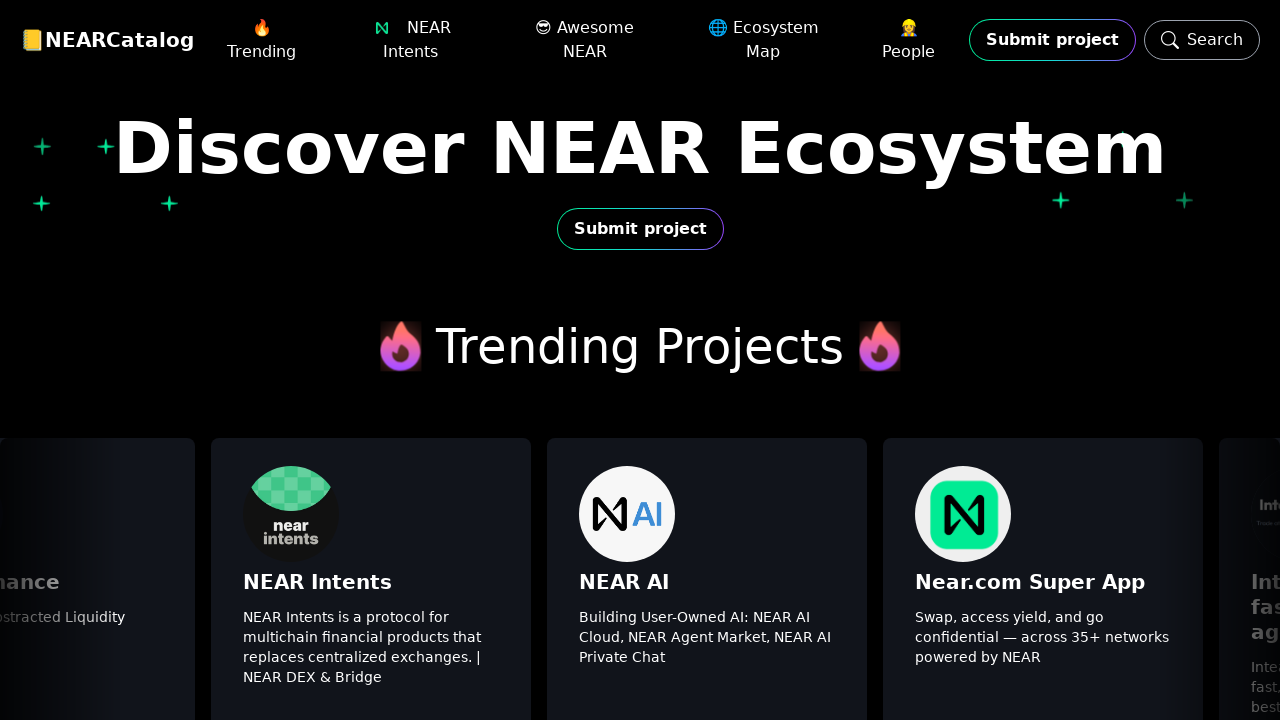

Waited for projects list to be visible in discover section
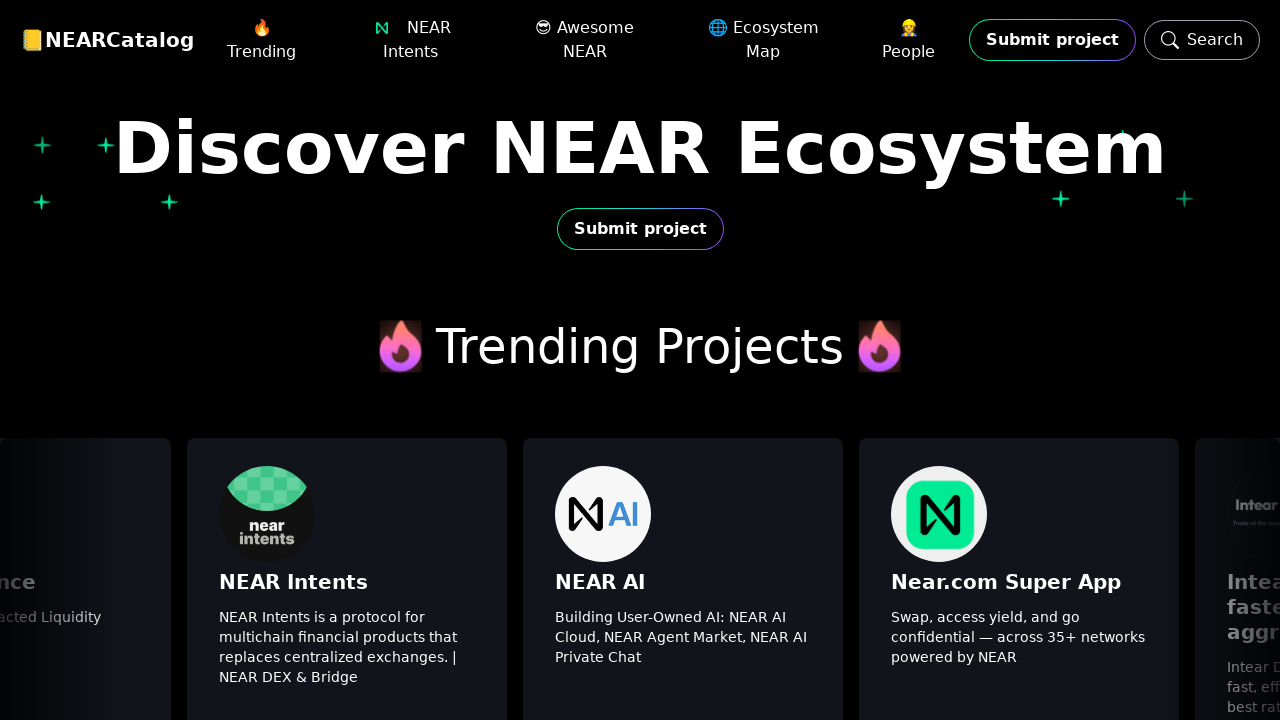

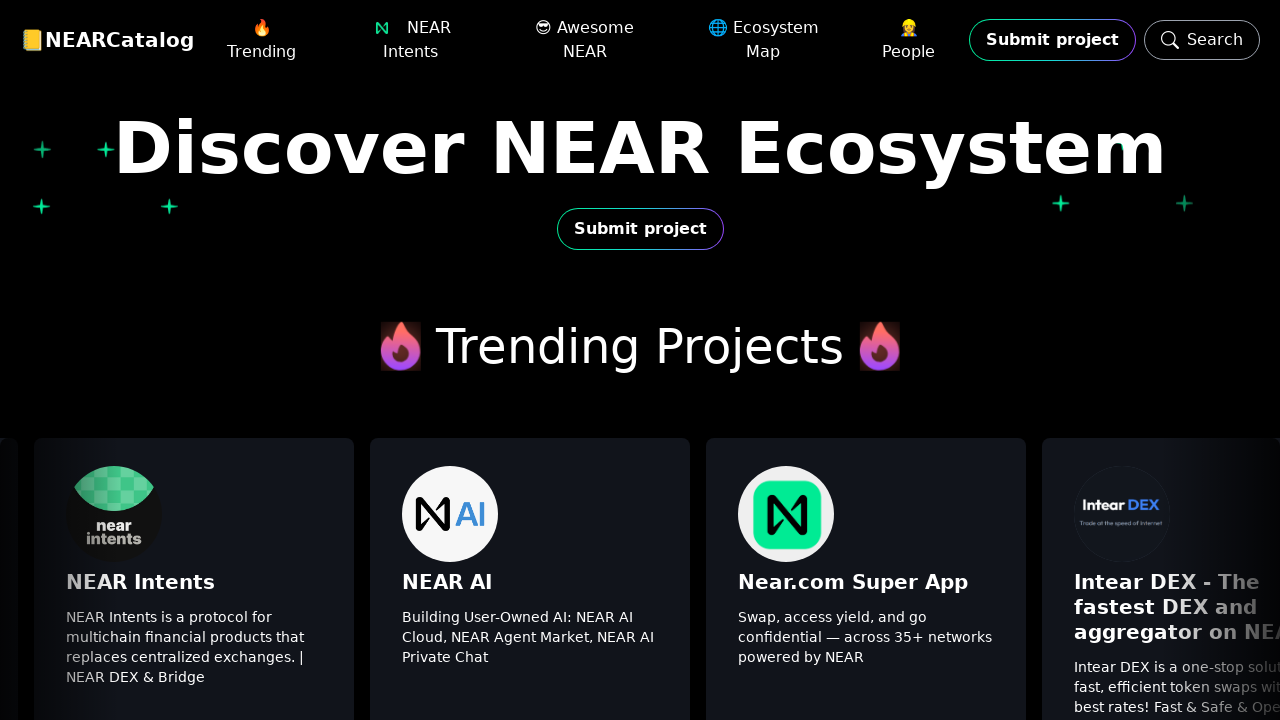